Tests opening a new browser tab by clicking a button and switching between windows

Starting URL: https://demoqa.com/browser-windows

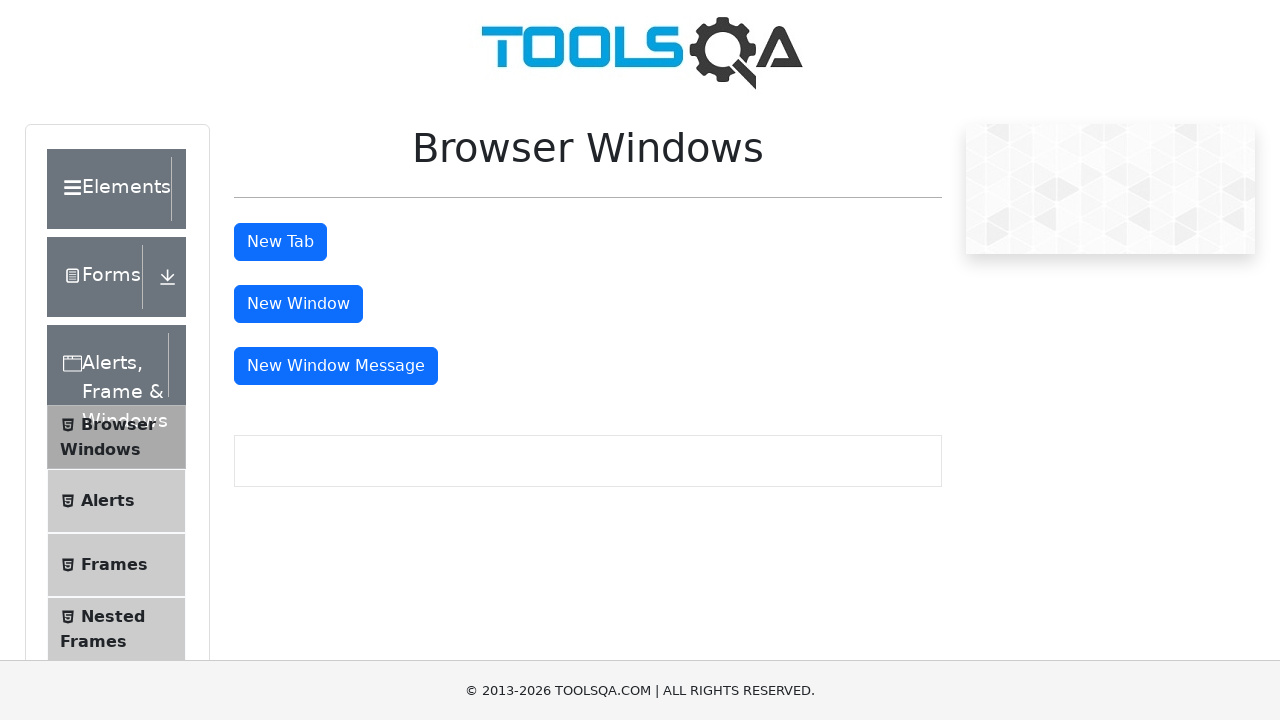

Clicked button to open new tab at (280, 242) on #tabButton
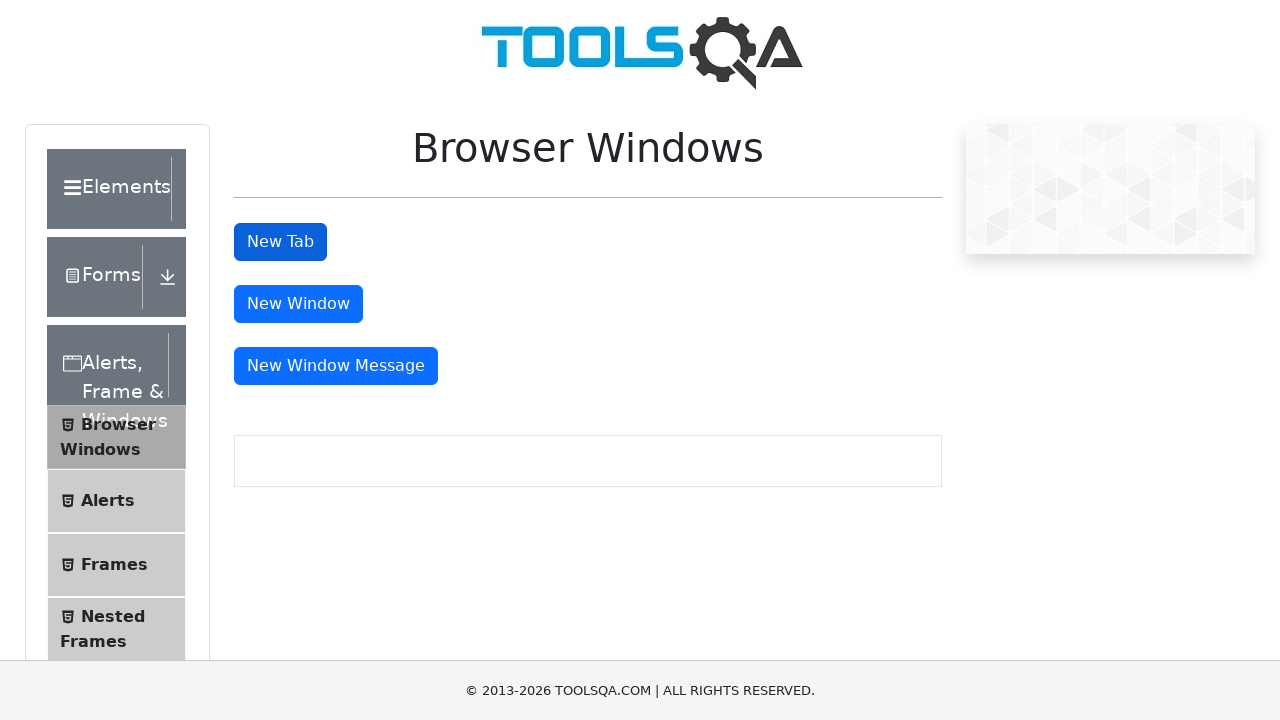

Retrieved all open pages/tabs from context
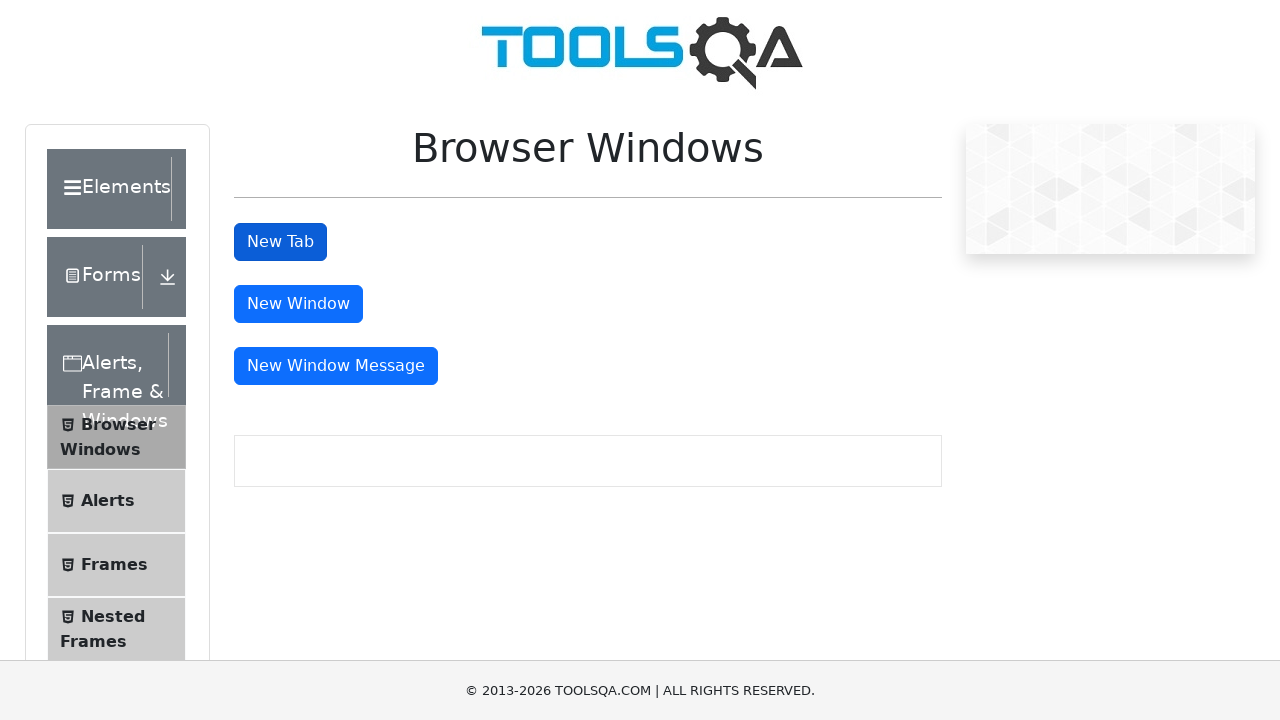

Switched to newly opened tab (last in pages list)
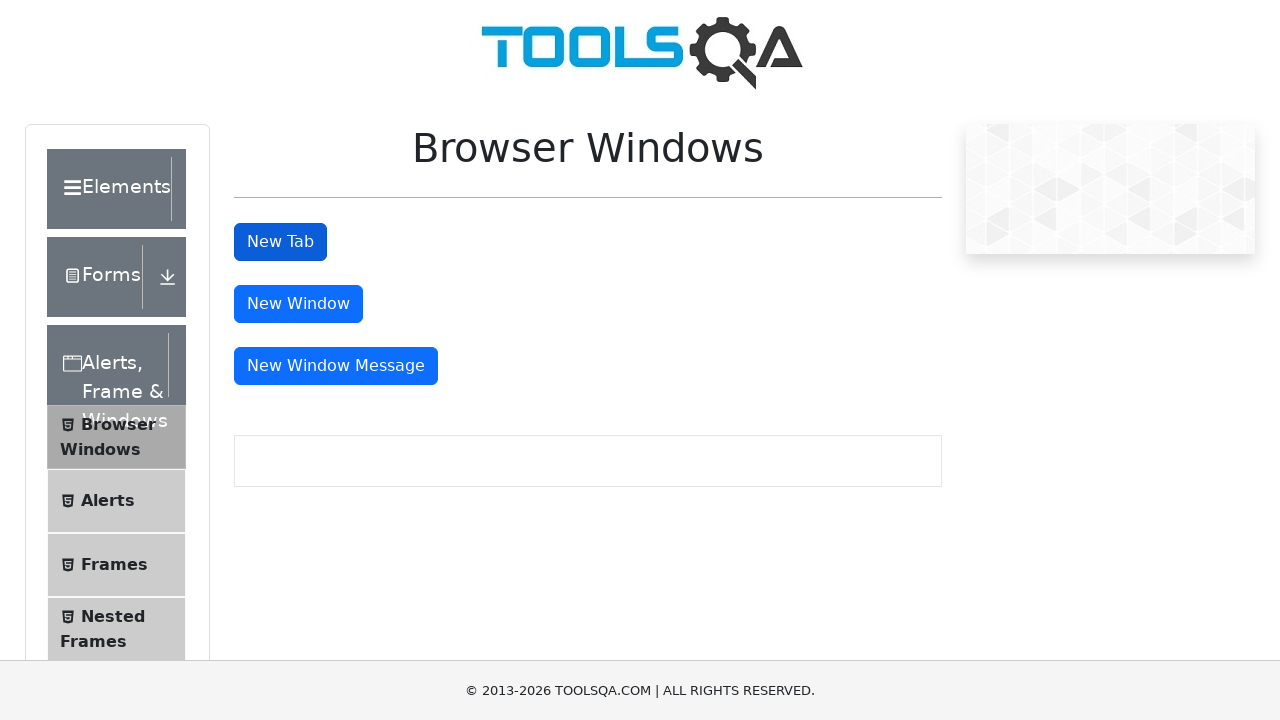

New tab loaded successfully
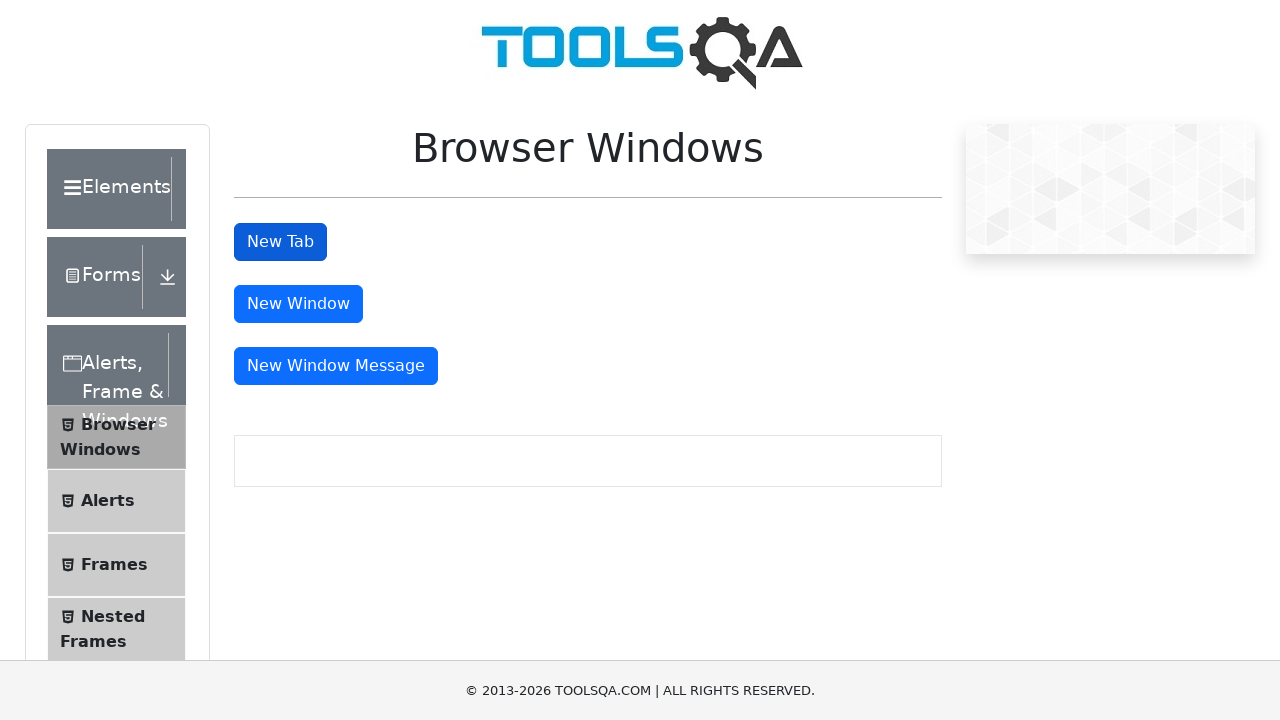

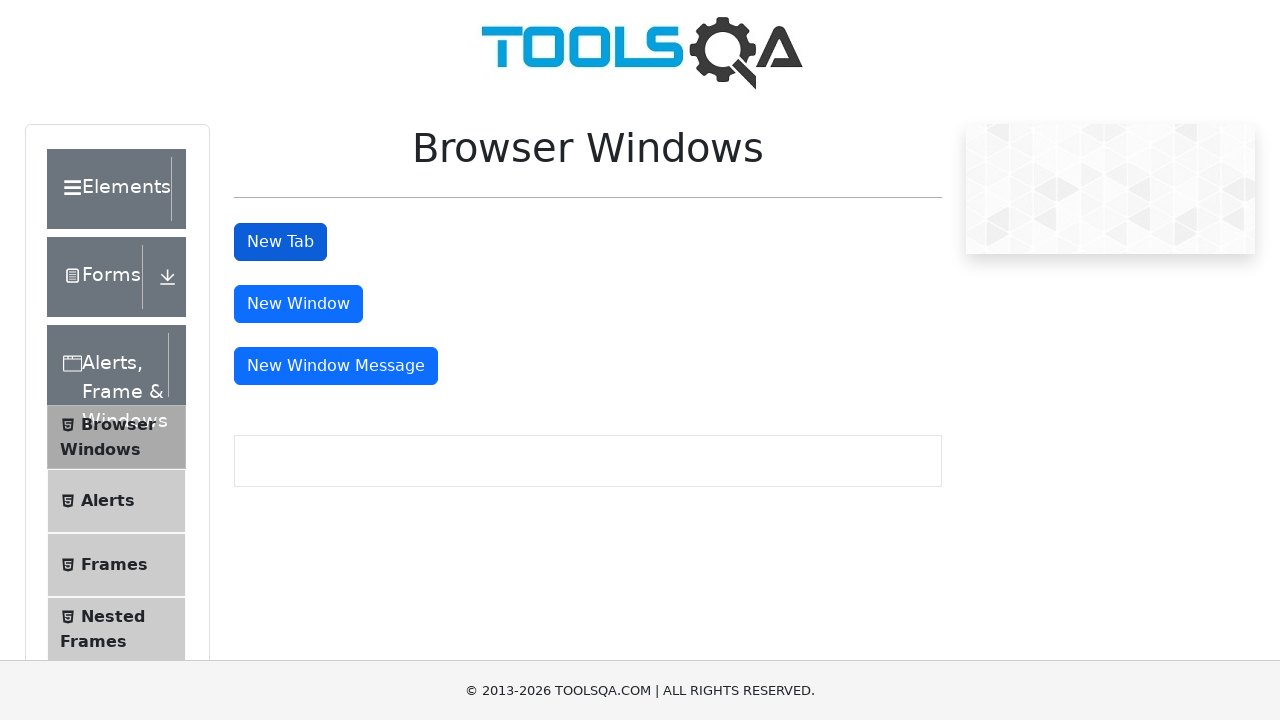